Tests clicking a button with a dynamic ID multiple times to verify the button can be located by CSS class selector regardless of changing IDs

Starting URL: http://uitestingplayground.com/dynamicid

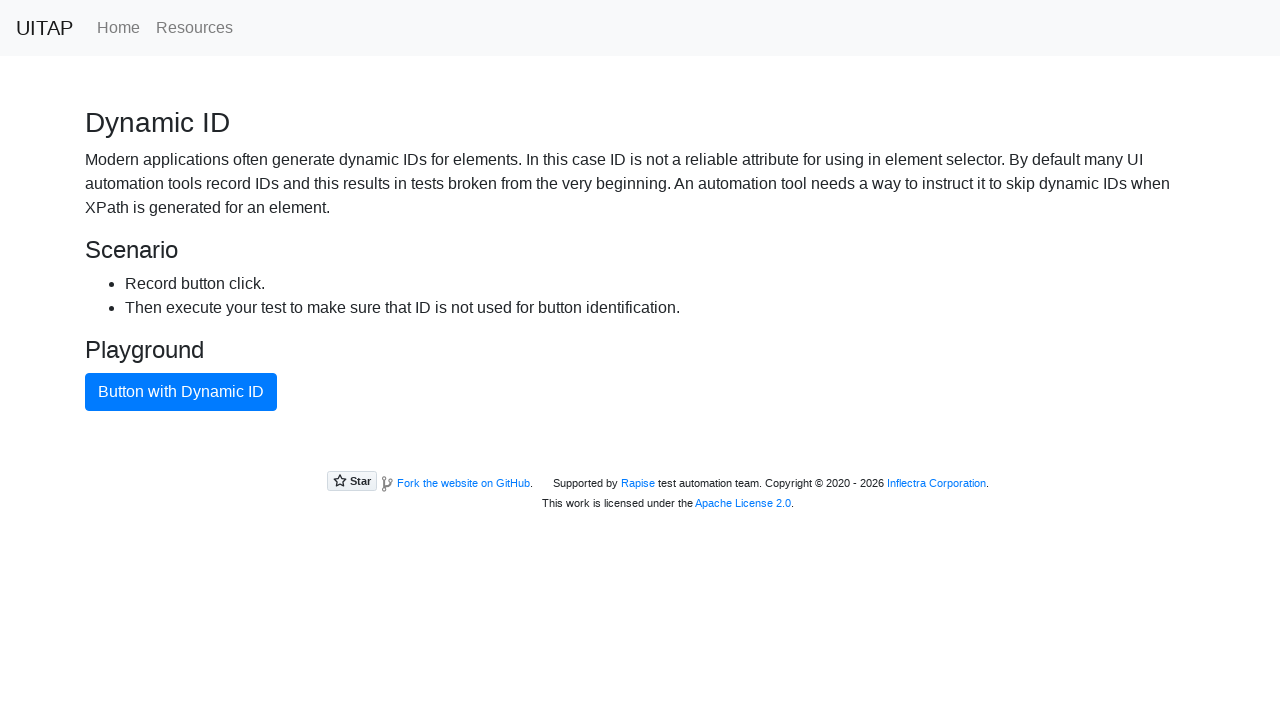

Clicked button with dynamic ID using CSS class selector (attempt 1/3) at (181, 392) on button.btn-primary
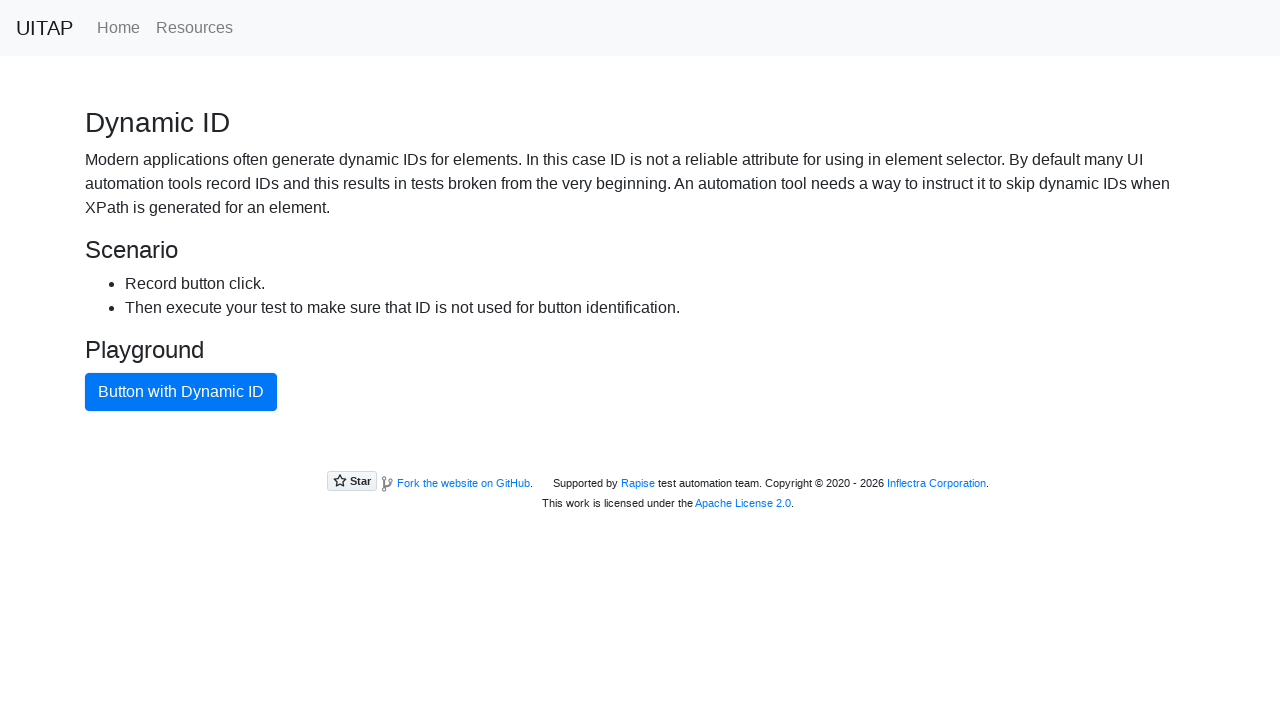

Clicked button with dynamic ID using CSS class selector (attempt 2/3) at (181, 392) on button.btn-primary
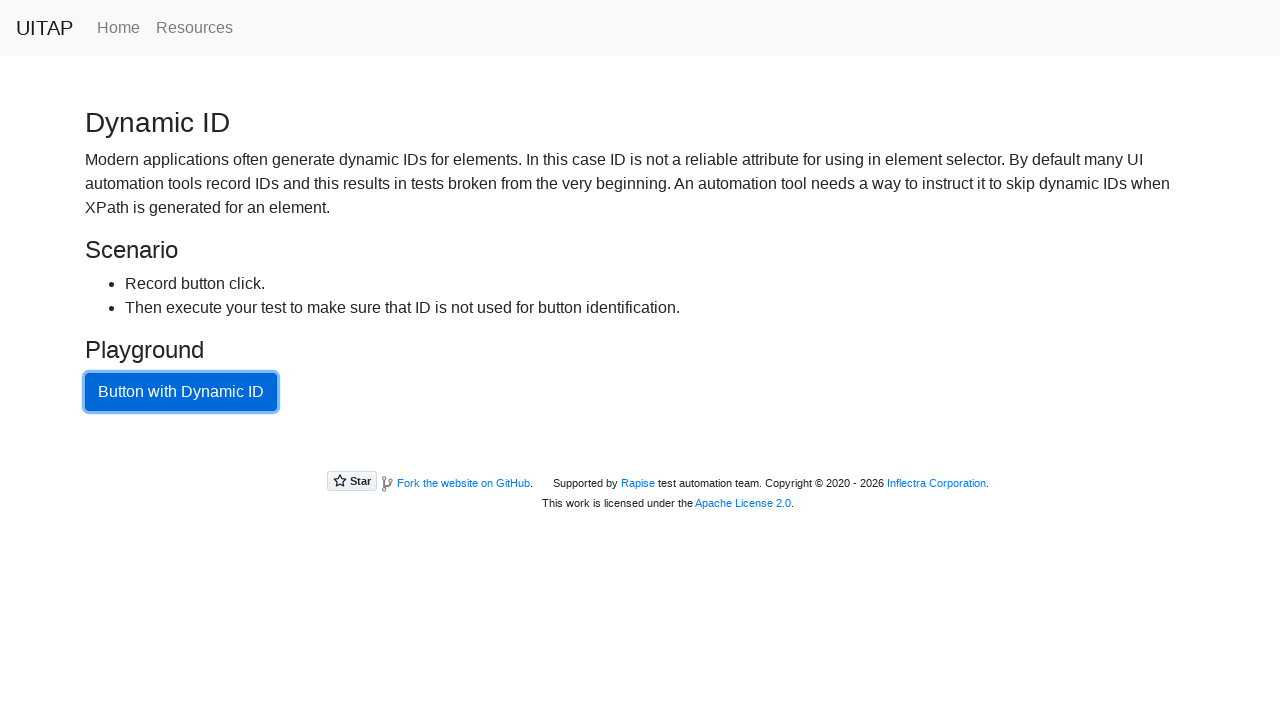

Clicked button with dynamic ID using CSS class selector (attempt 3/3) at (181, 392) on button.btn-primary
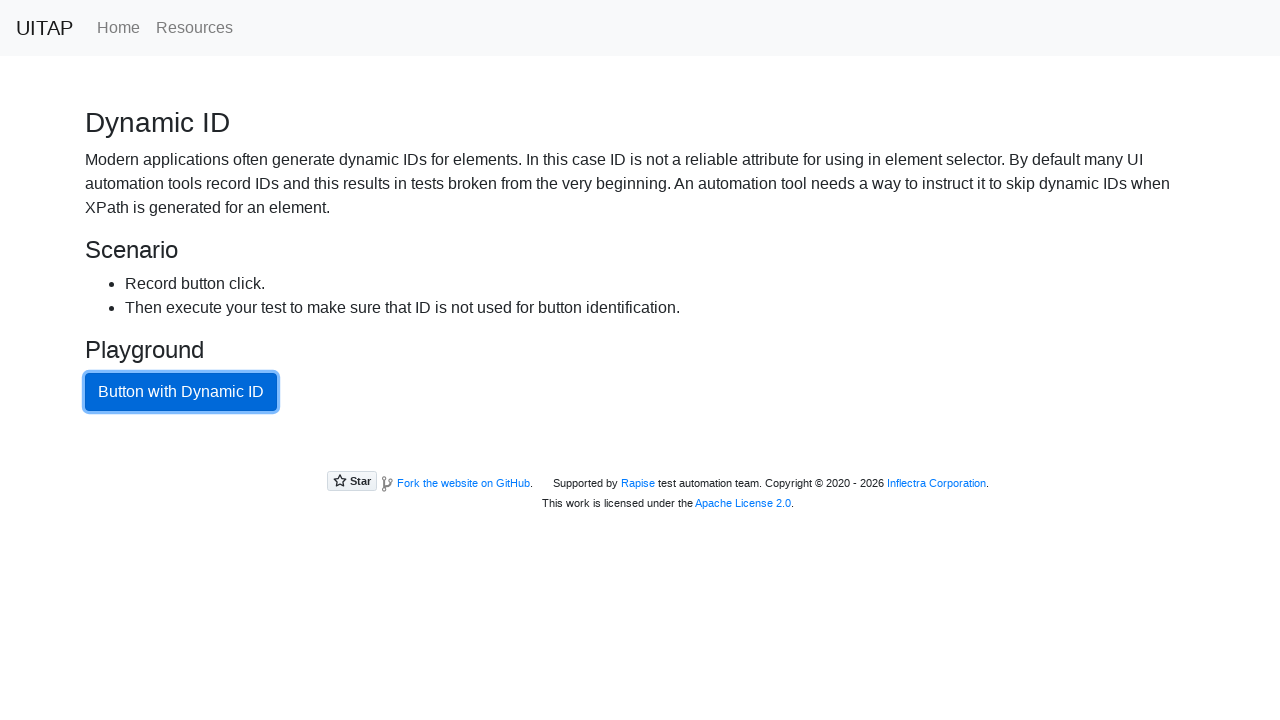

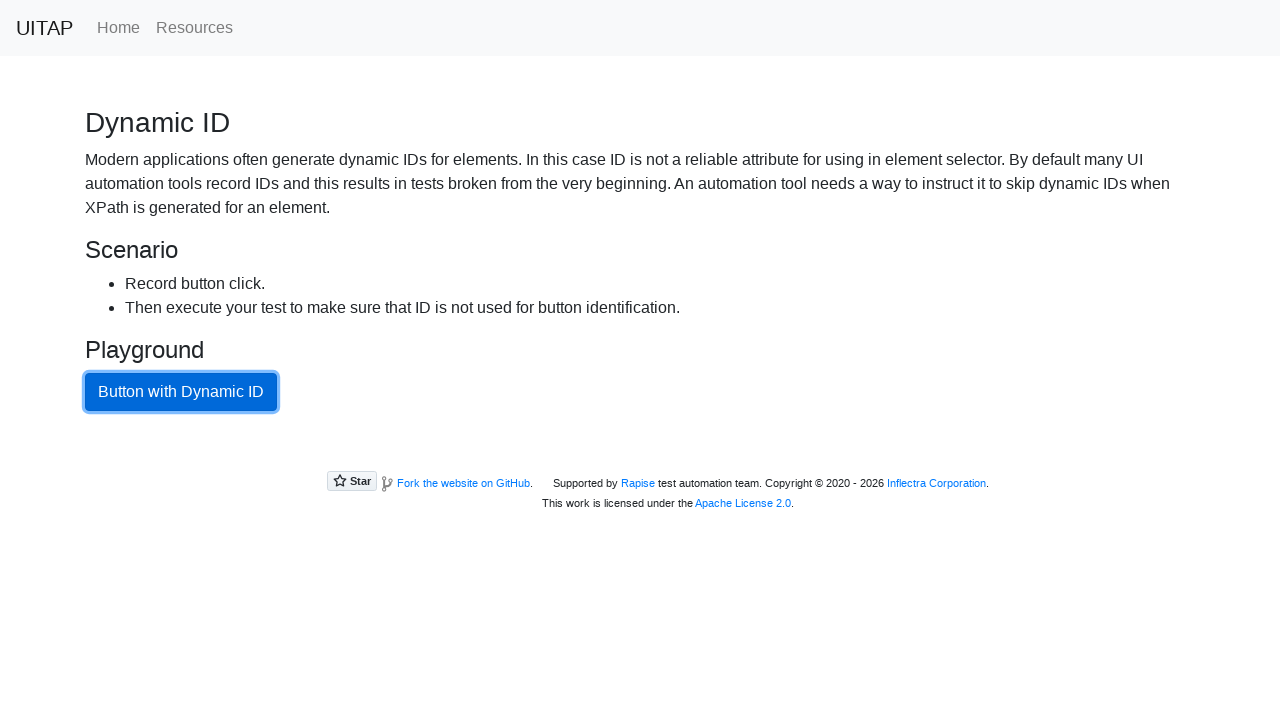